Navigates to BrowserStack homepage and maximizes the browser window to verify the page loads correctly.

Starting URL: https://www.browserstack.com/

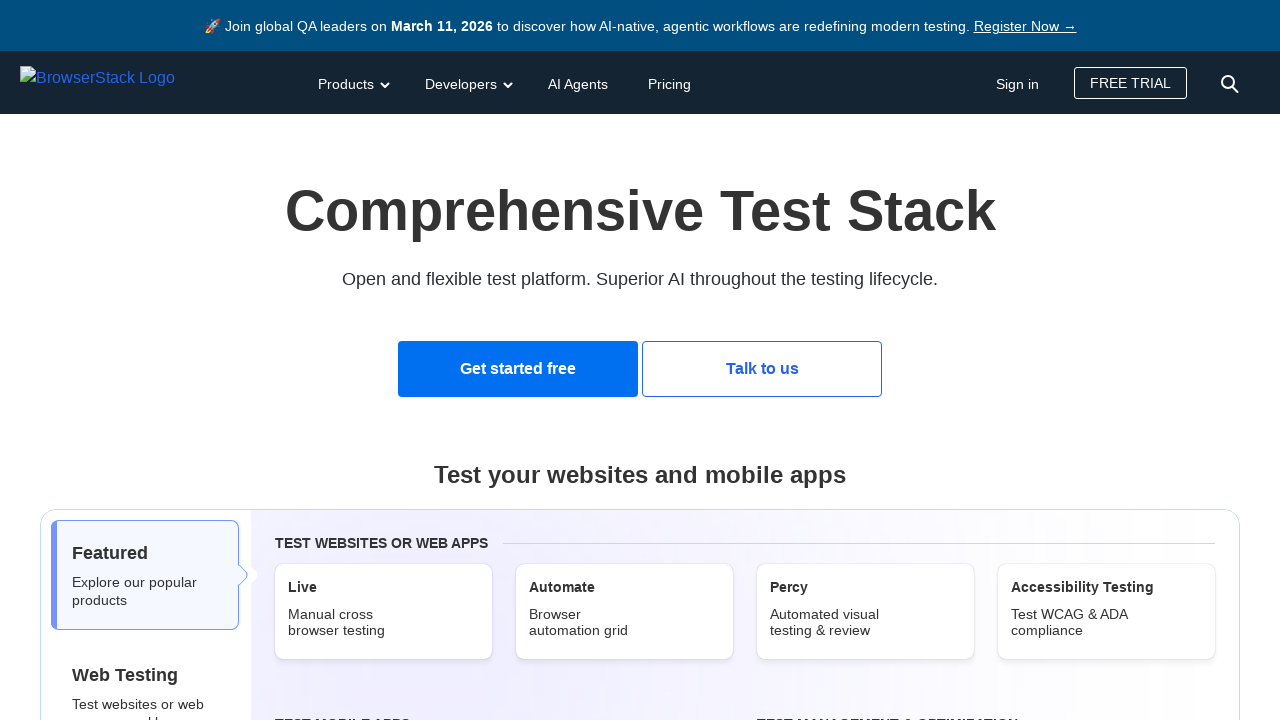

Set viewport size to 1920x1080 to maximize browser window
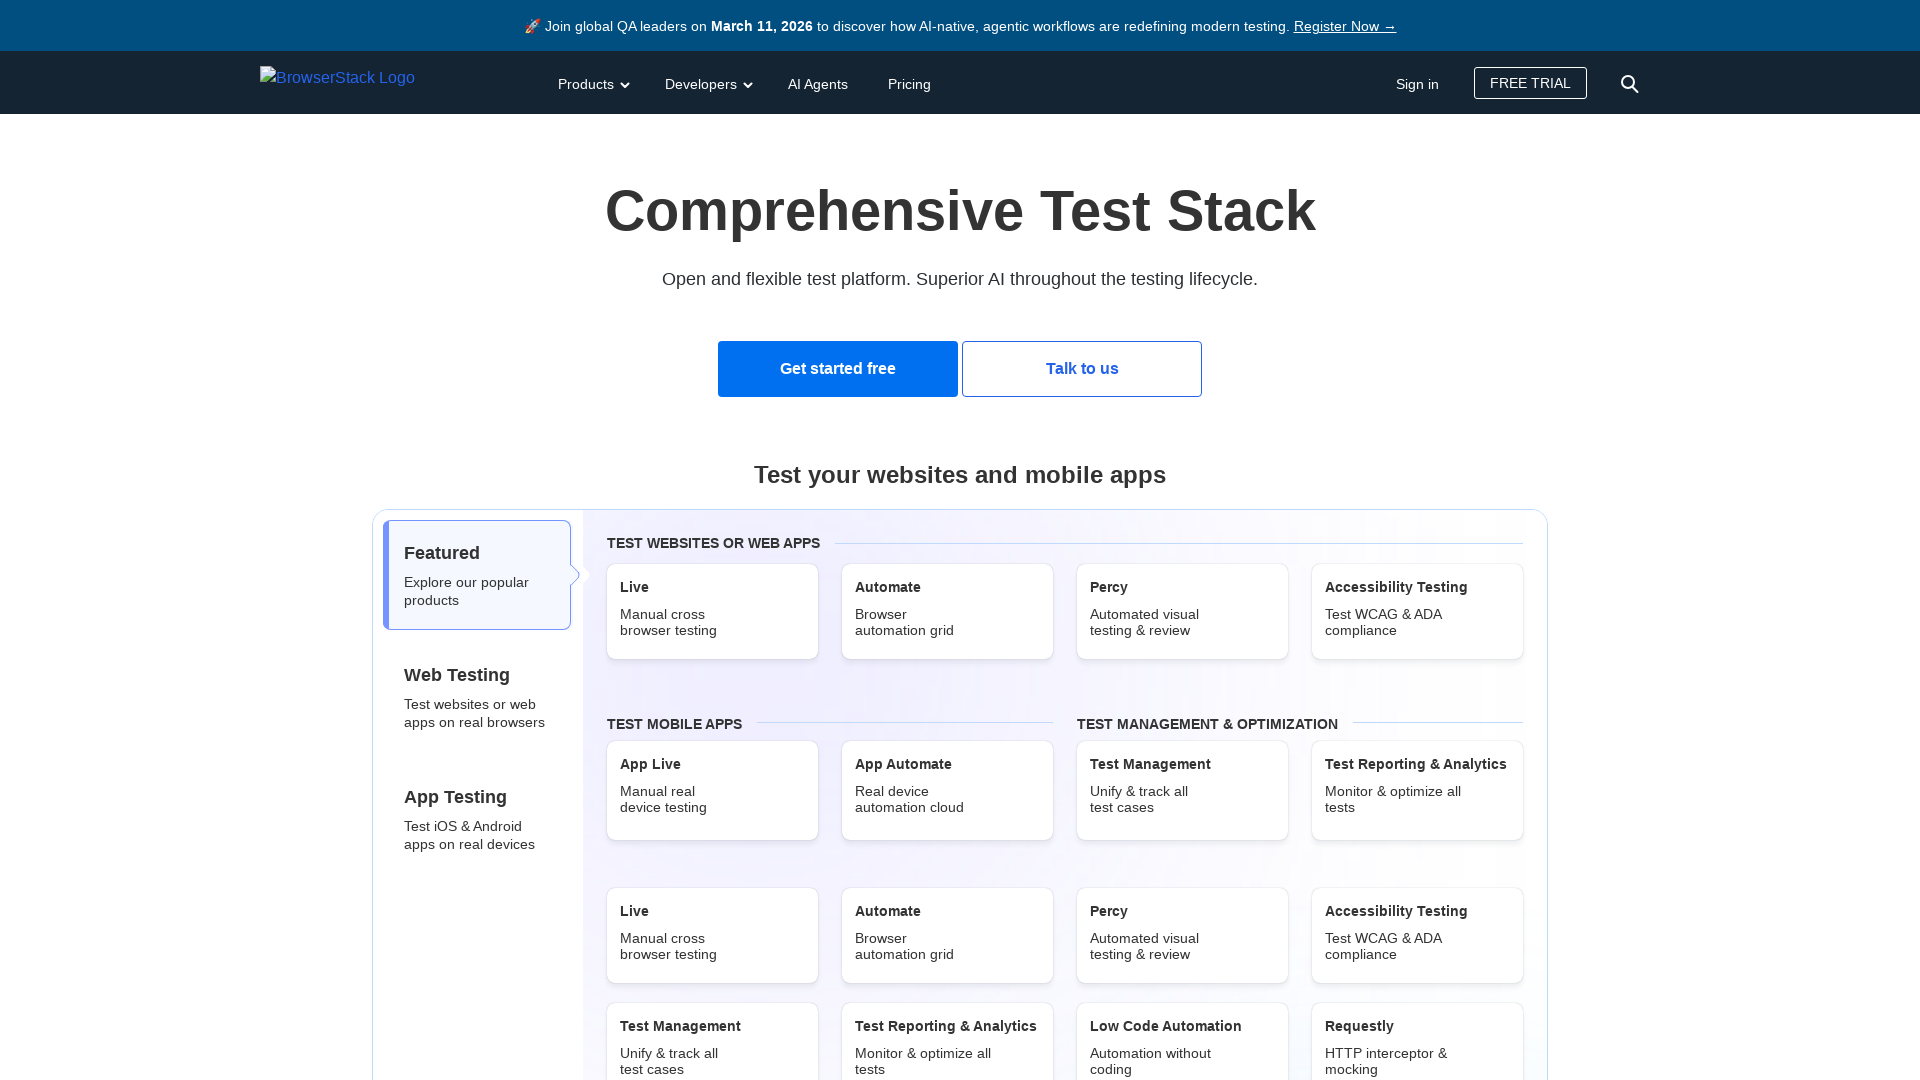

BrowserStack homepage loaded and DOM content ready
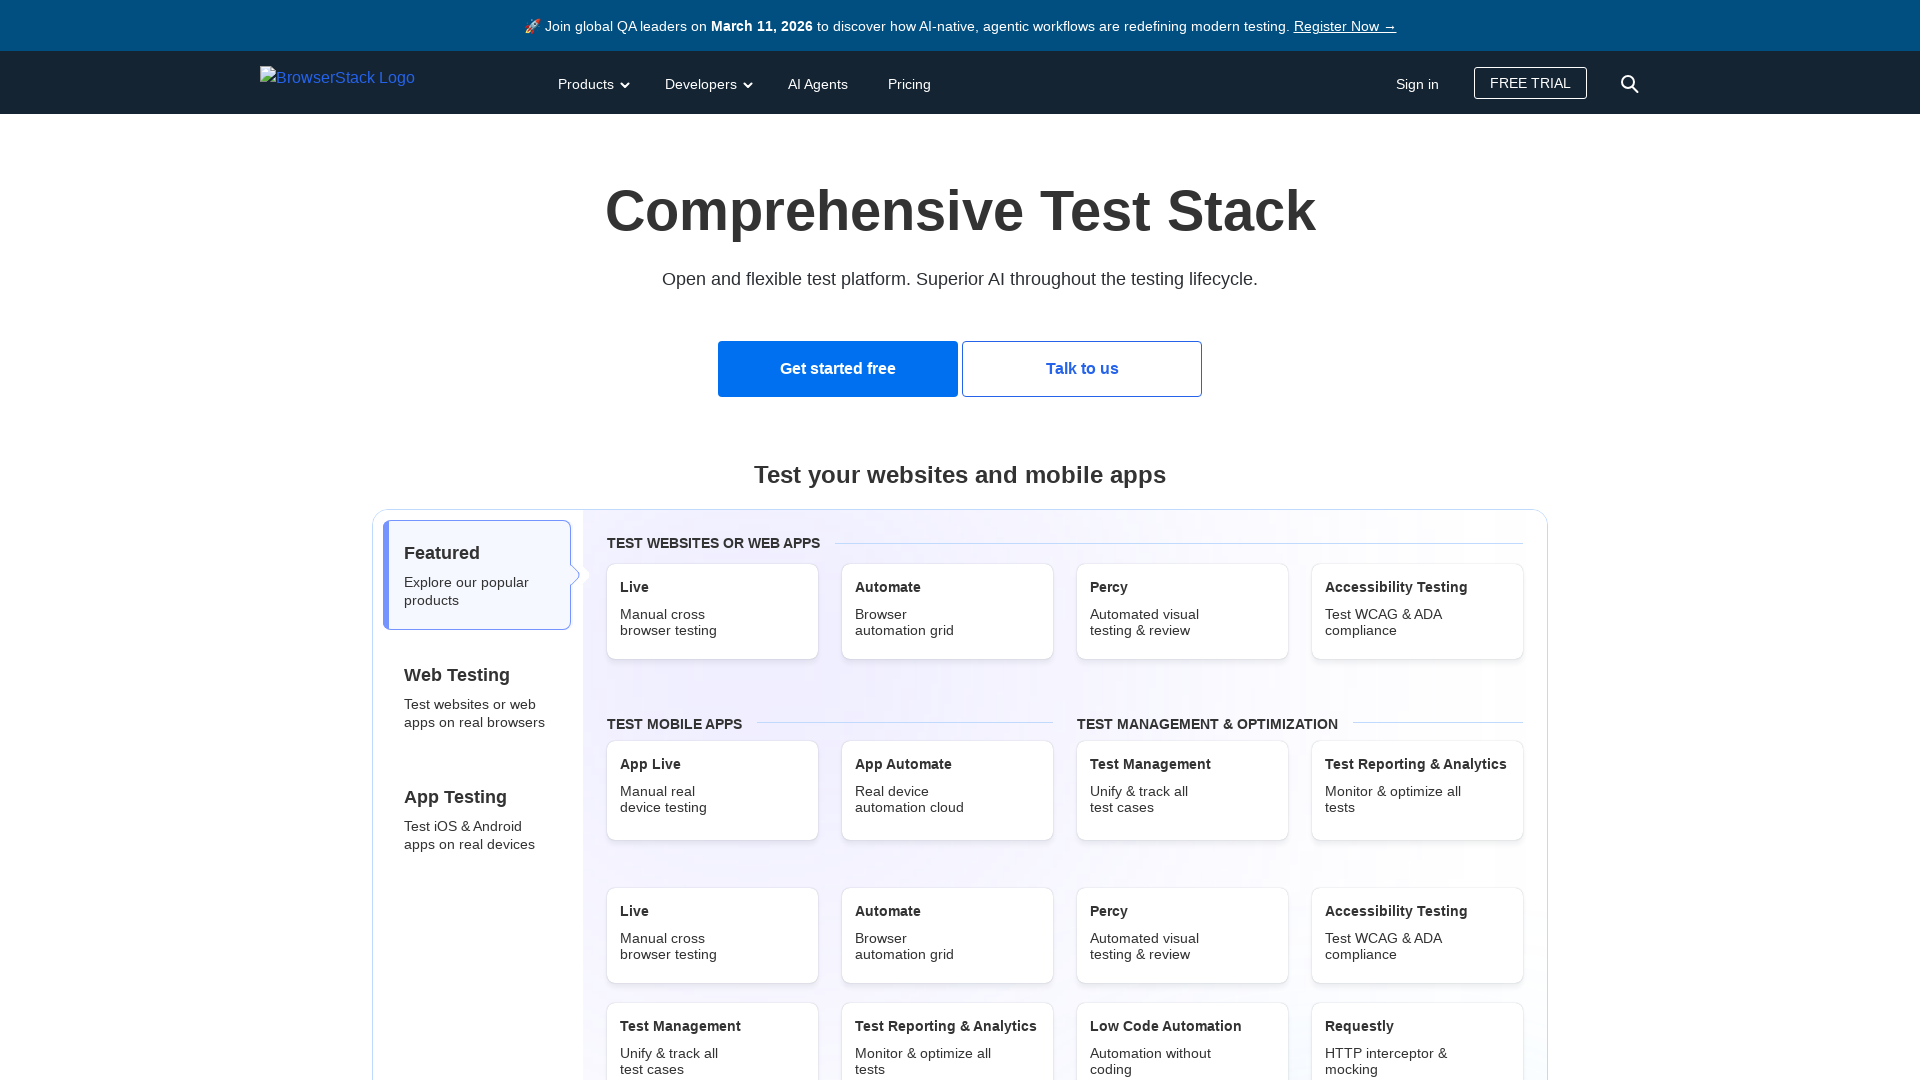

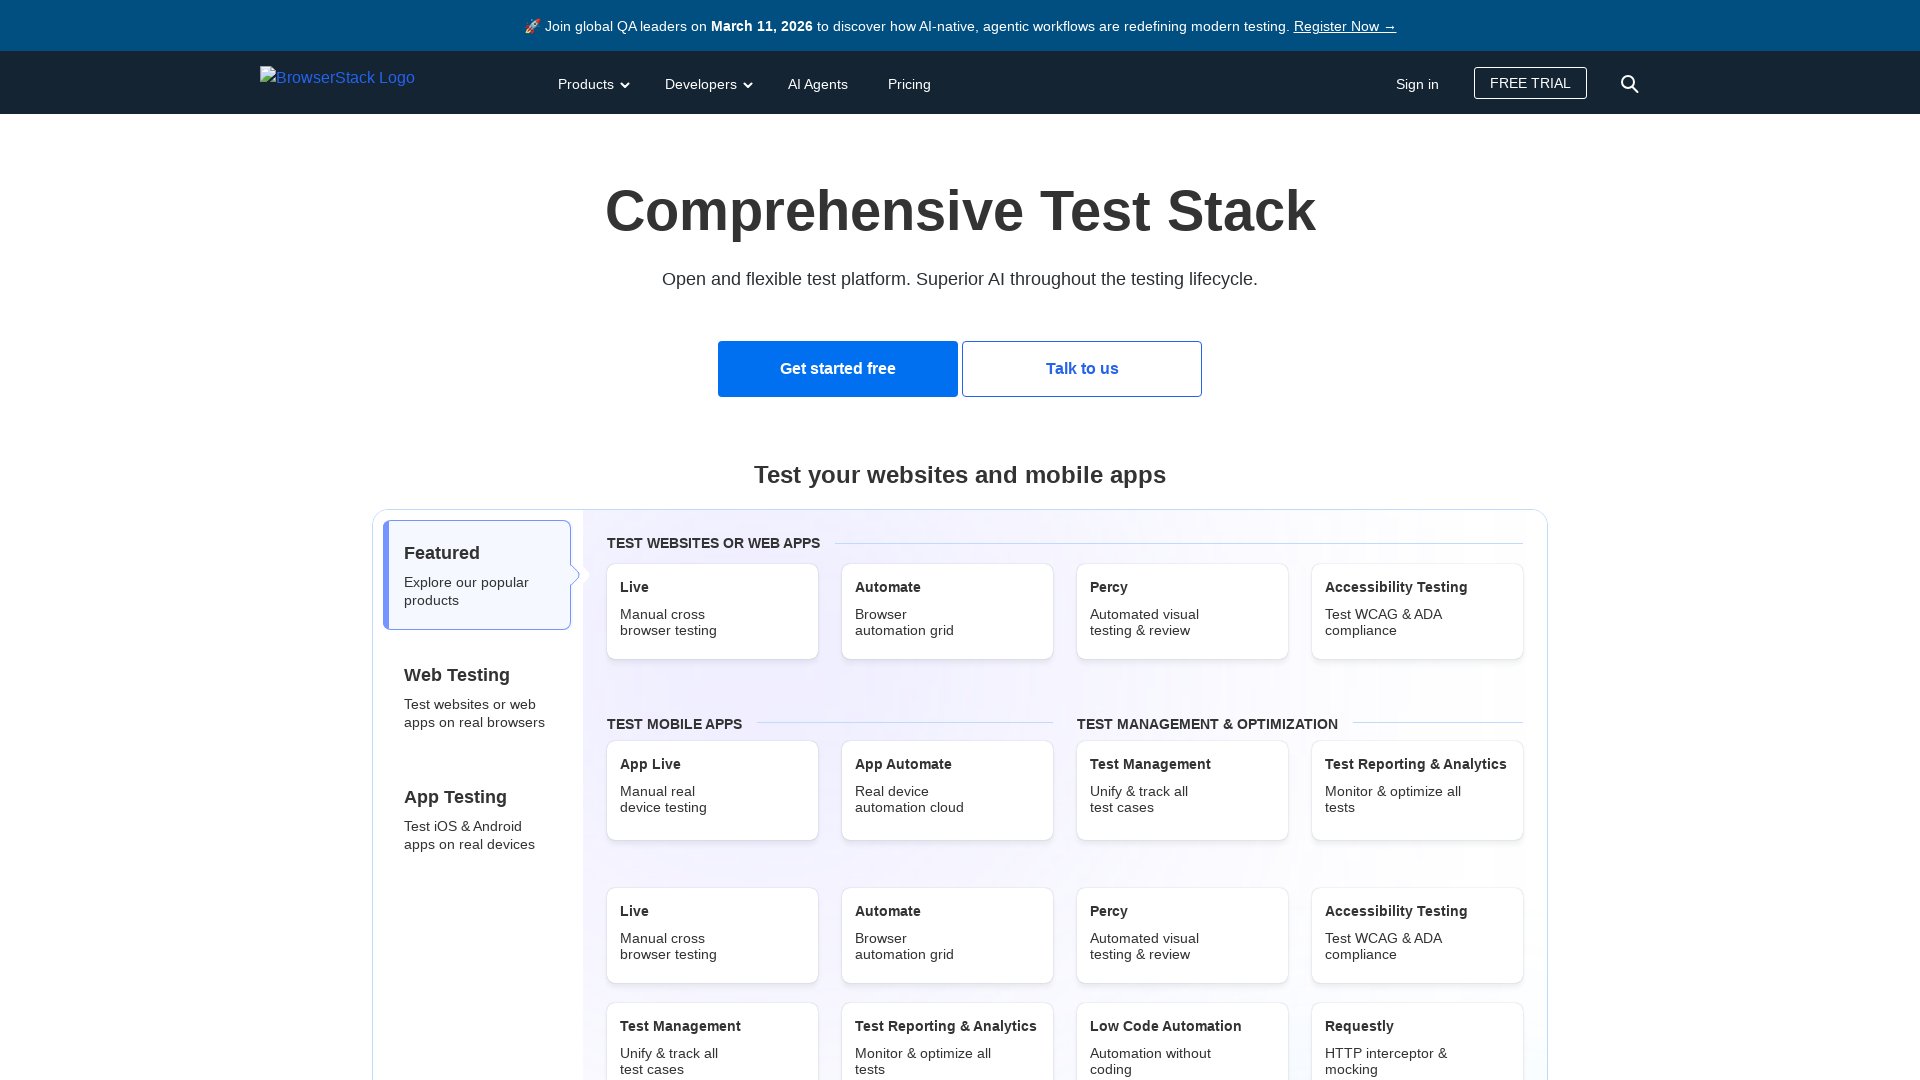